Tests that the Clear completed button displays correct text when a todo is completed

Starting URL: https://demo.playwright.dev/todomvc

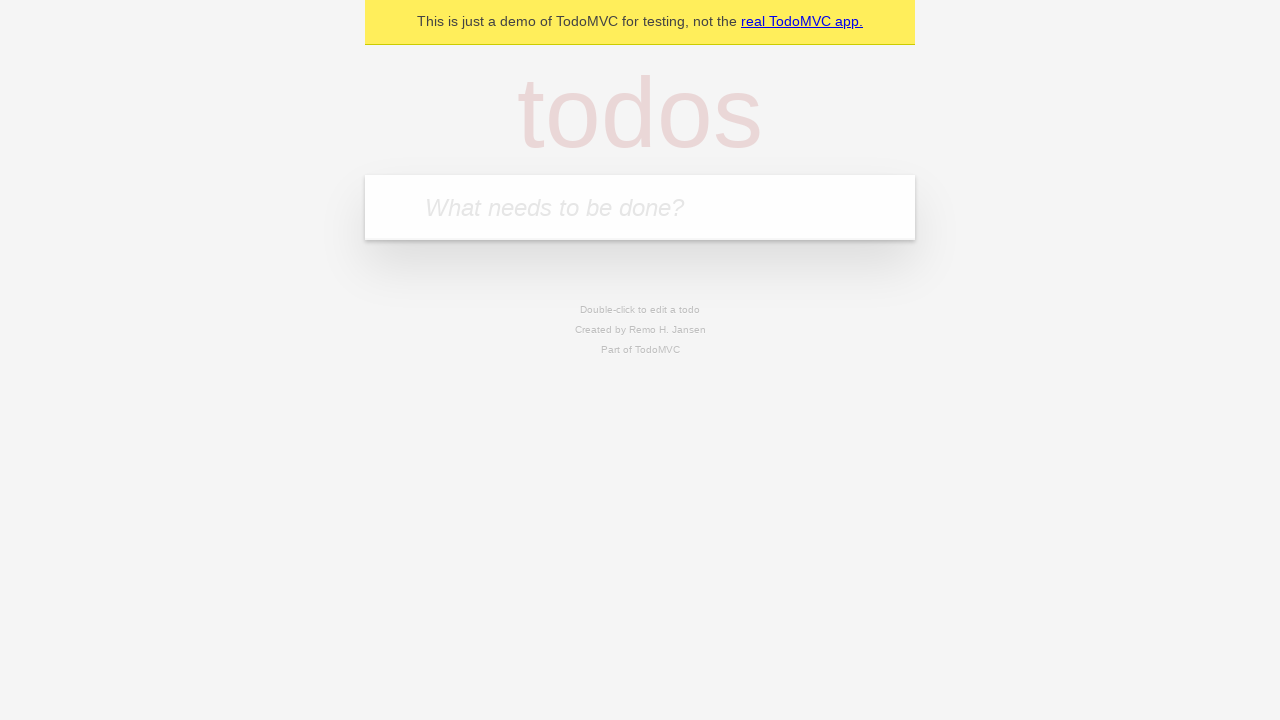

Filled todo input with 'buy some cheese' on internal:attr=[placeholder="What needs to be done?"i]
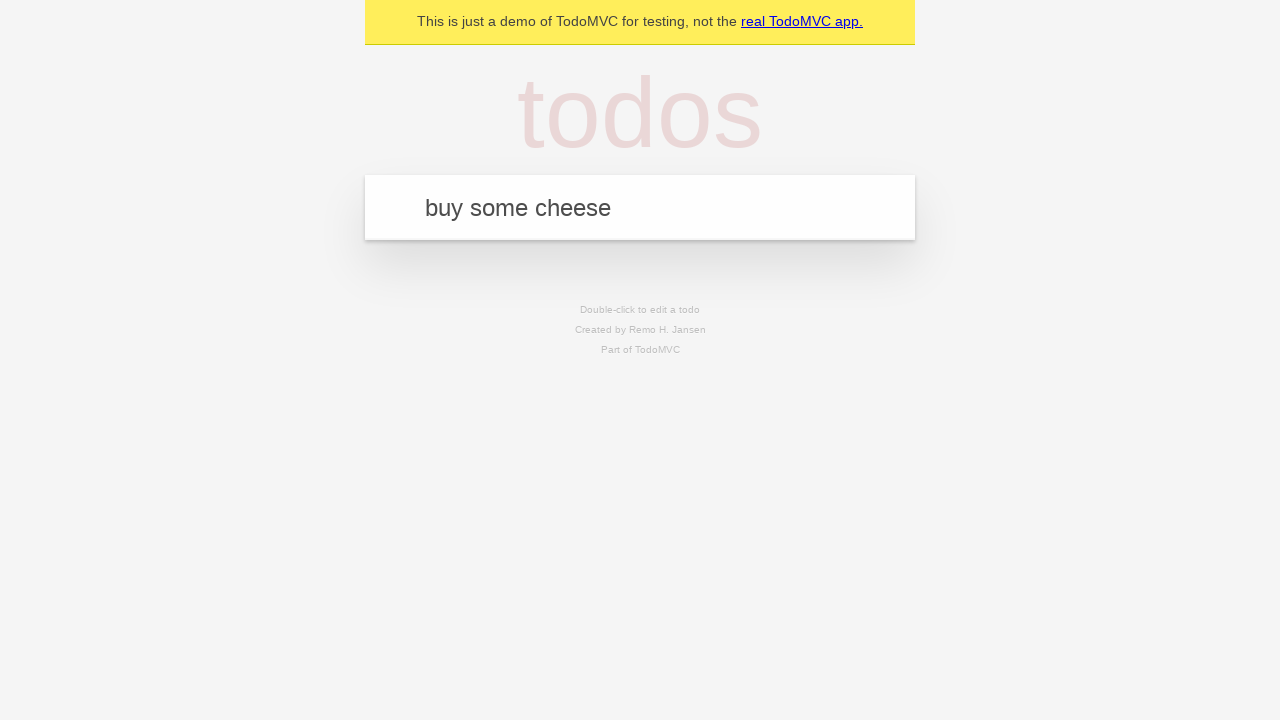

Pressed Enter to add first todo on internal:attr=[placeholder="What needs to be done?"i]
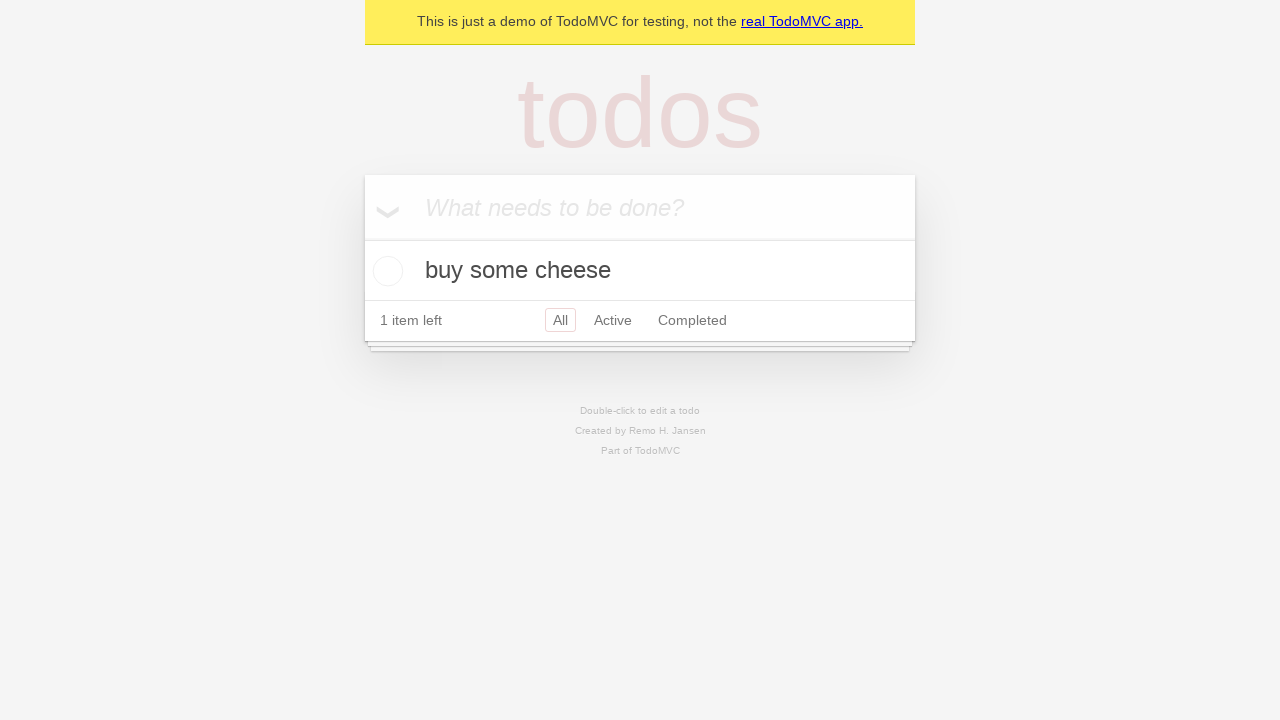

Filled todo input with 'feed the cat' on internal:attr=[placeholder="What needs to be done?"i]
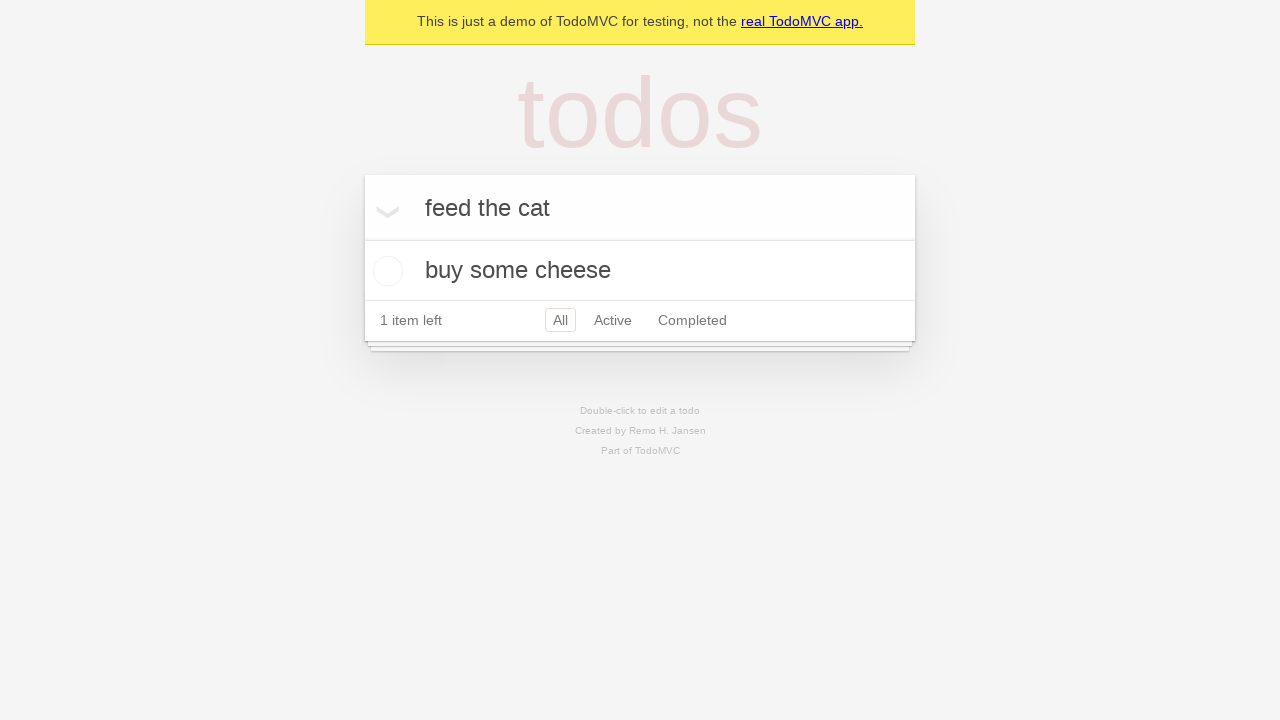

Pressed Enter to add second todo on internal:attr=[placeholder="What needs to be done?"i]
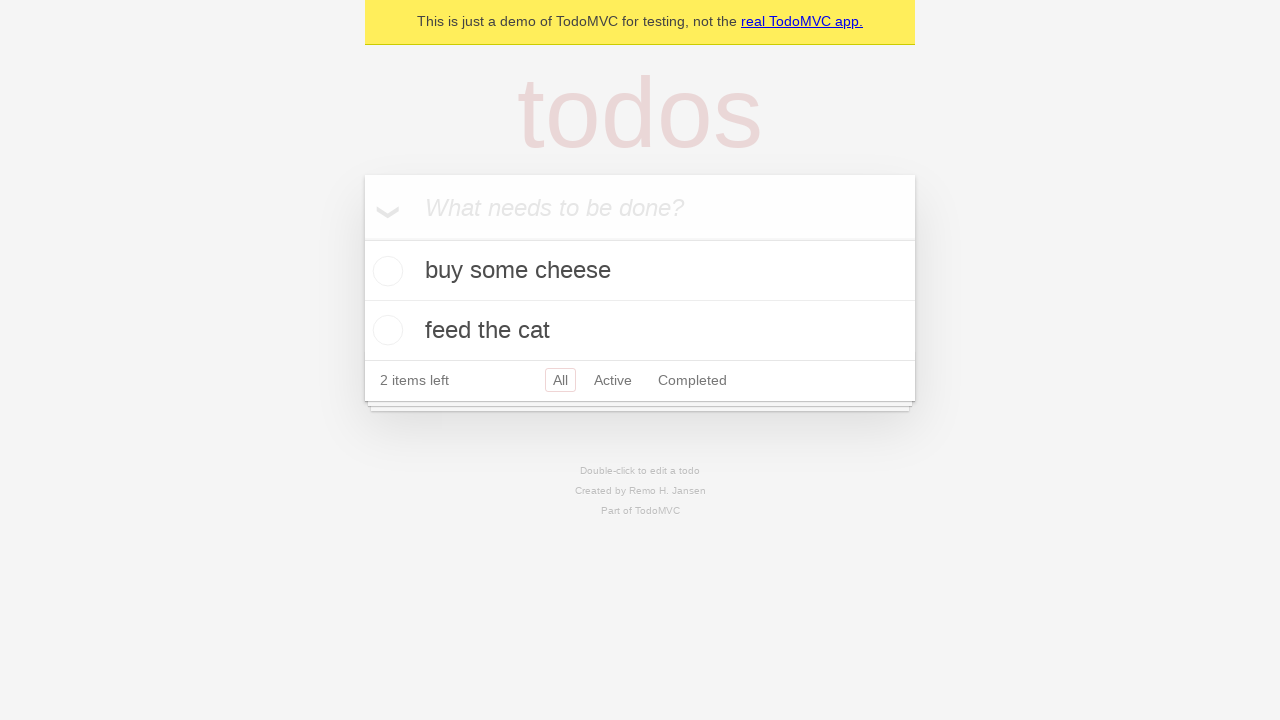

Filled todo input with 'book a doctors appointment' on internal:attr=[placeholder="What needs to be done?"i]
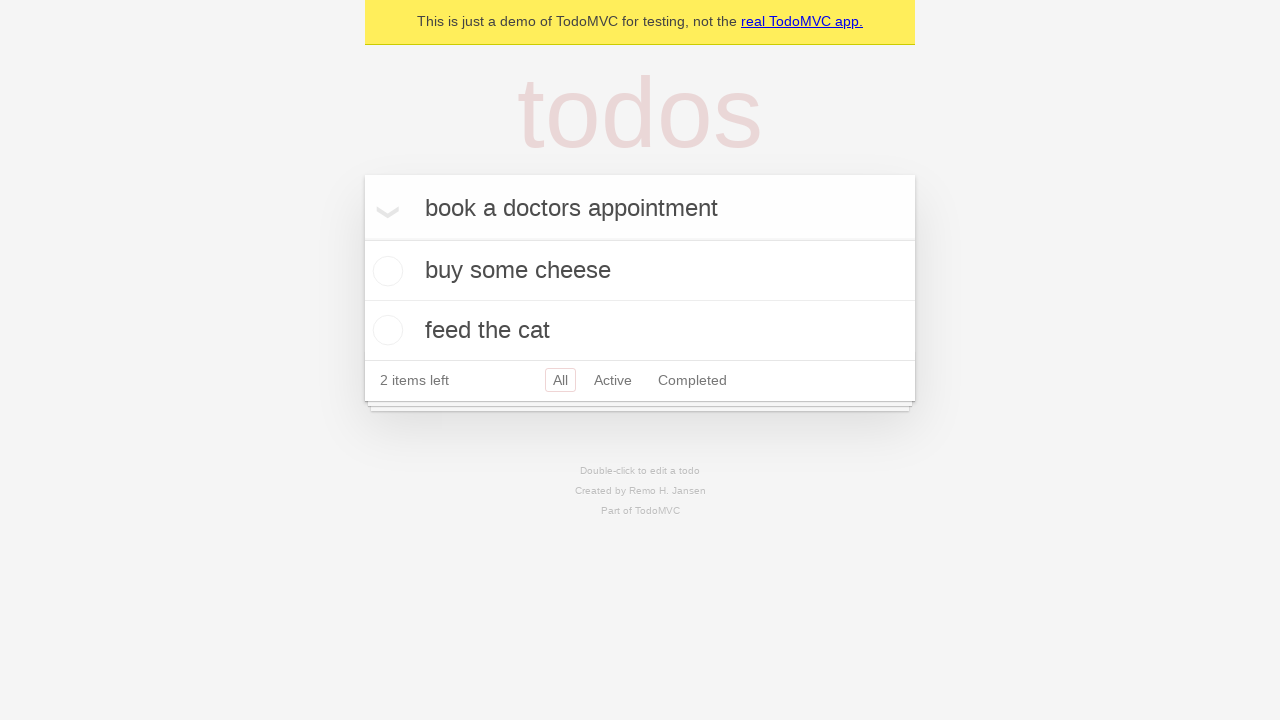

Pressed Enter to add third todo on internal:attr=[placeholder="What needs to be done?"i]
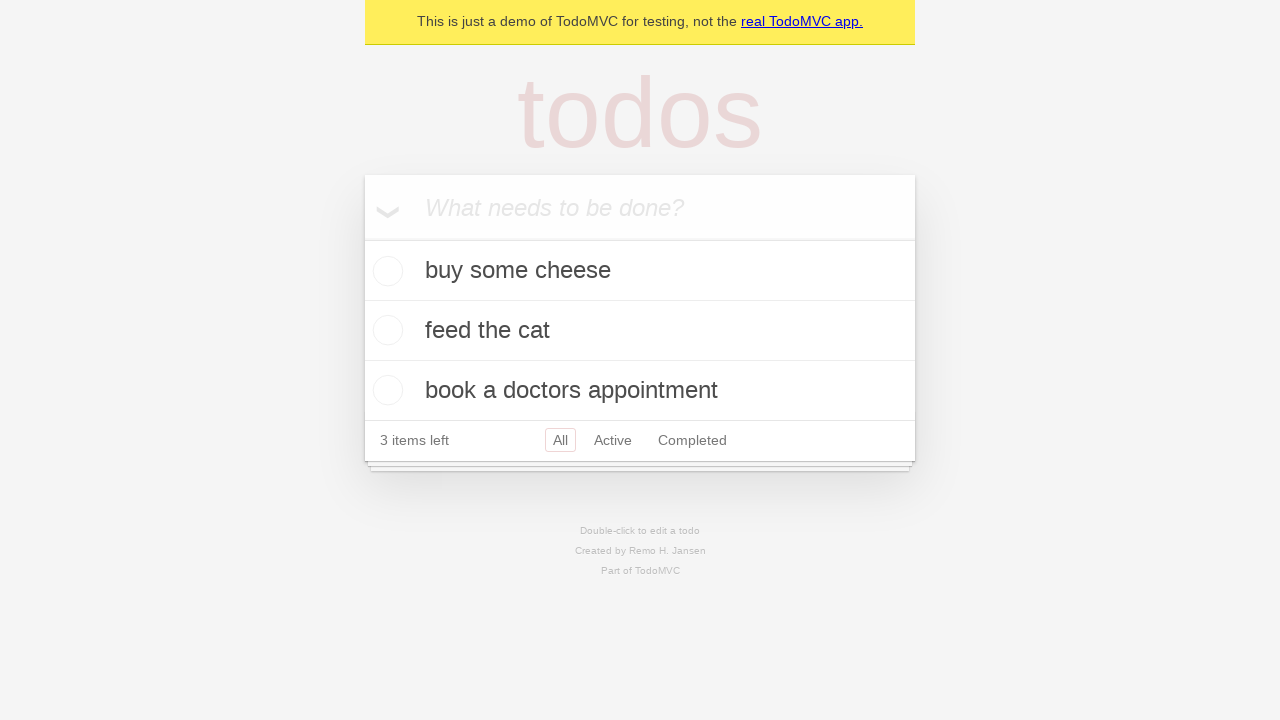

Waited for third todo item to load
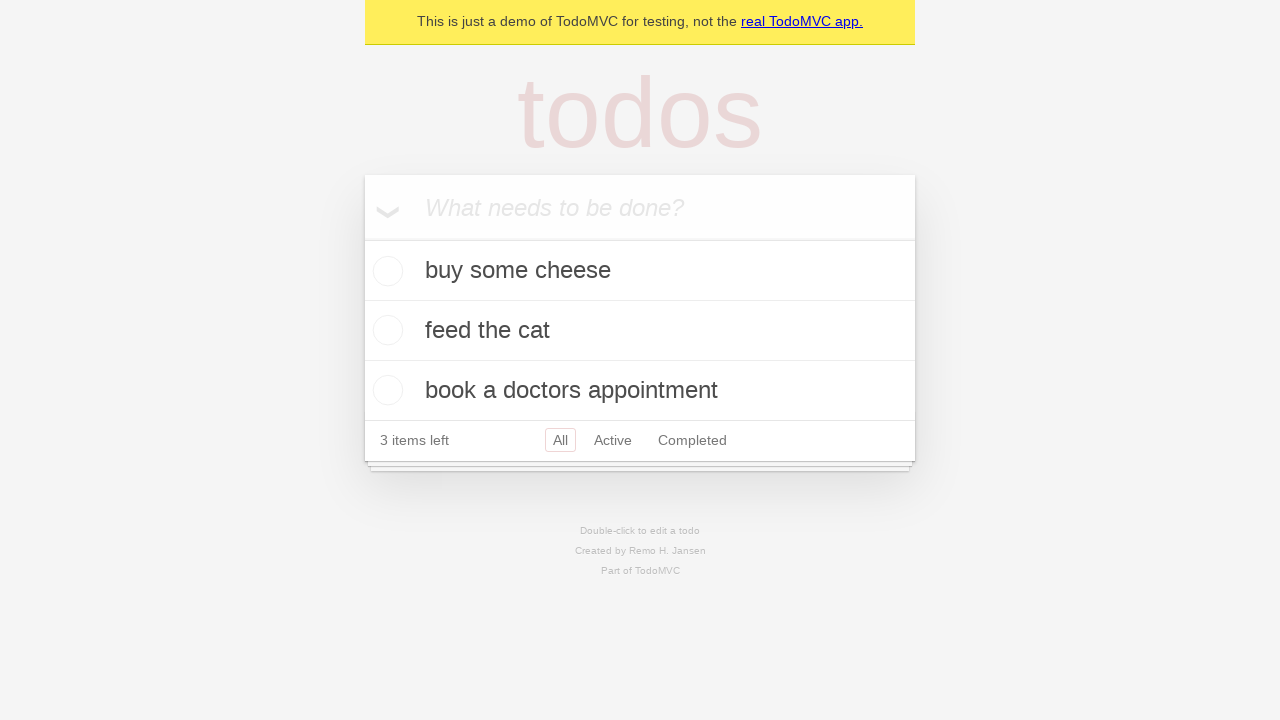

Checked the first todo item as completed at (385, 271) on .todo-list li .toggle >> nth=0
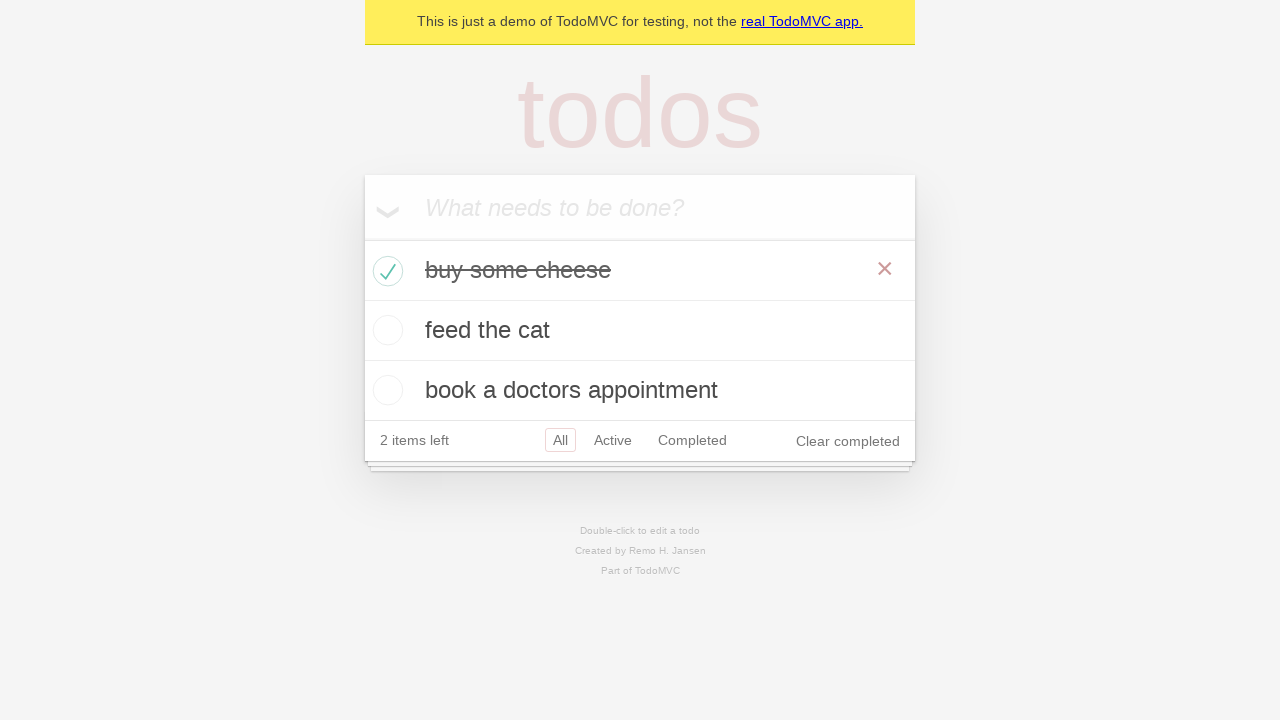

Verified 'Clear completed' button is visible
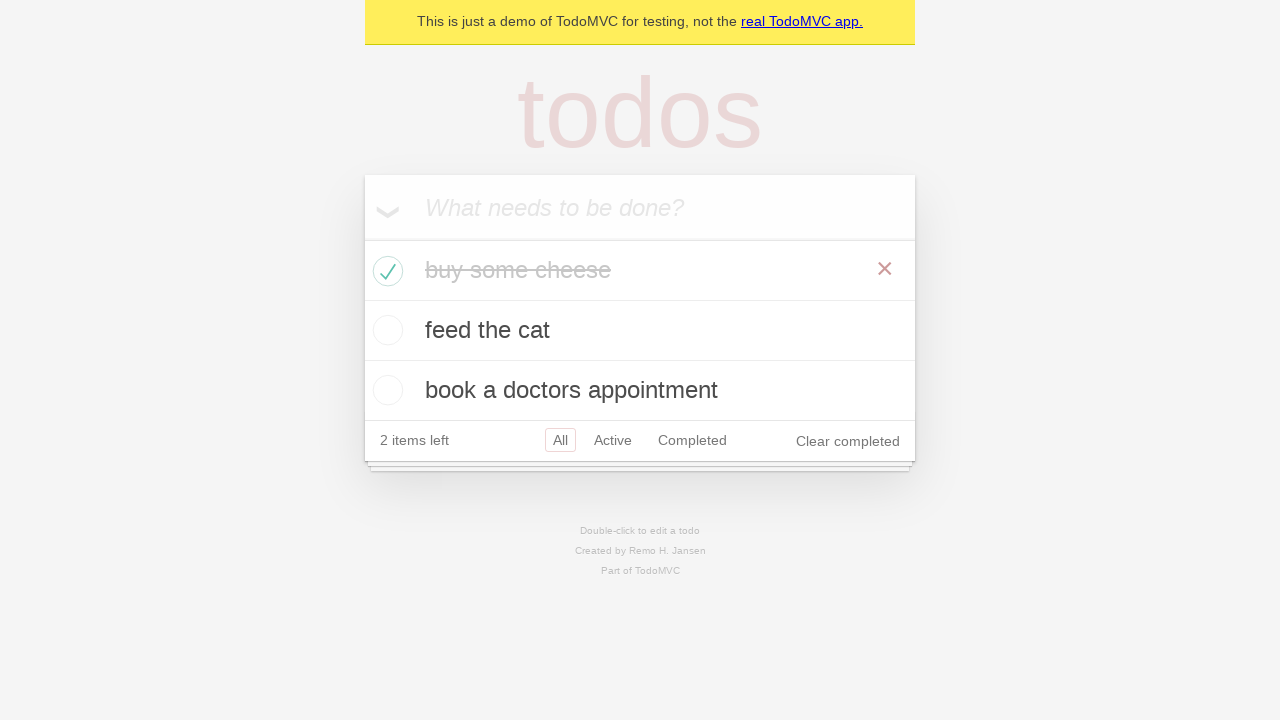

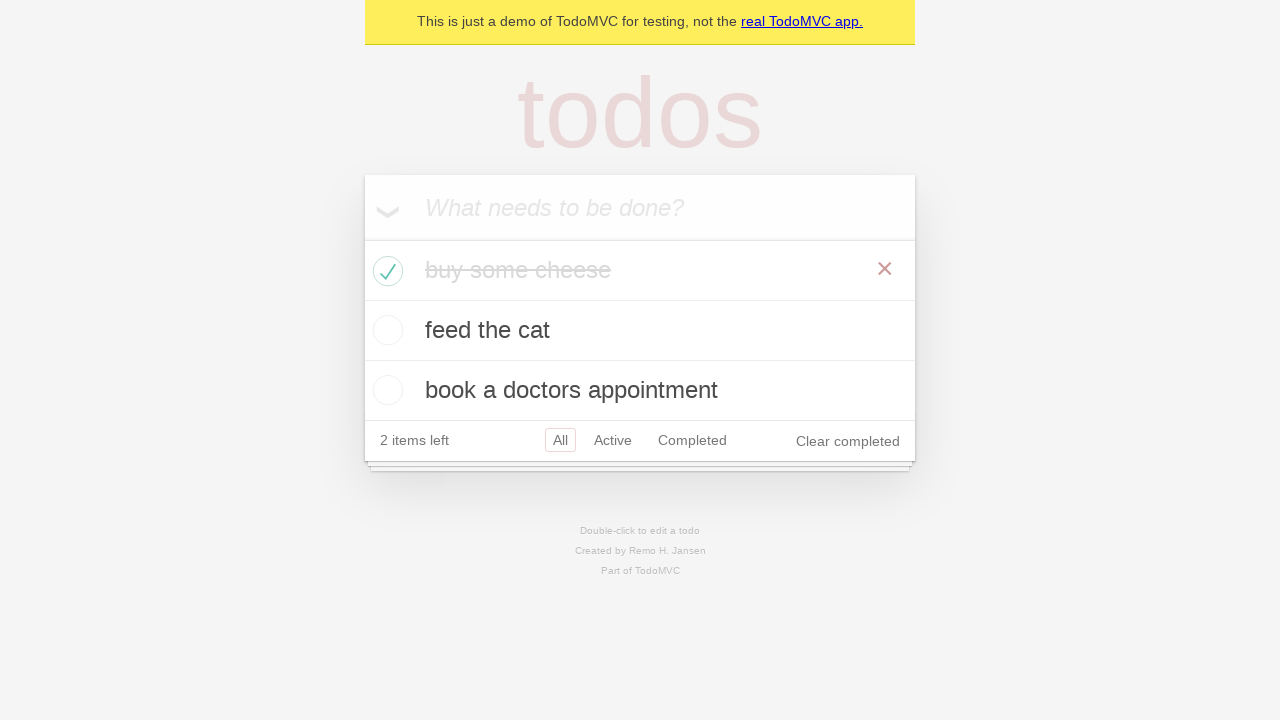